Tests autosuggestive dropdown functionality by typing partial text and selecting a matching option from the suggestions

Starting URL: https://rahulshettyacademy.com/dropdownsPractise/

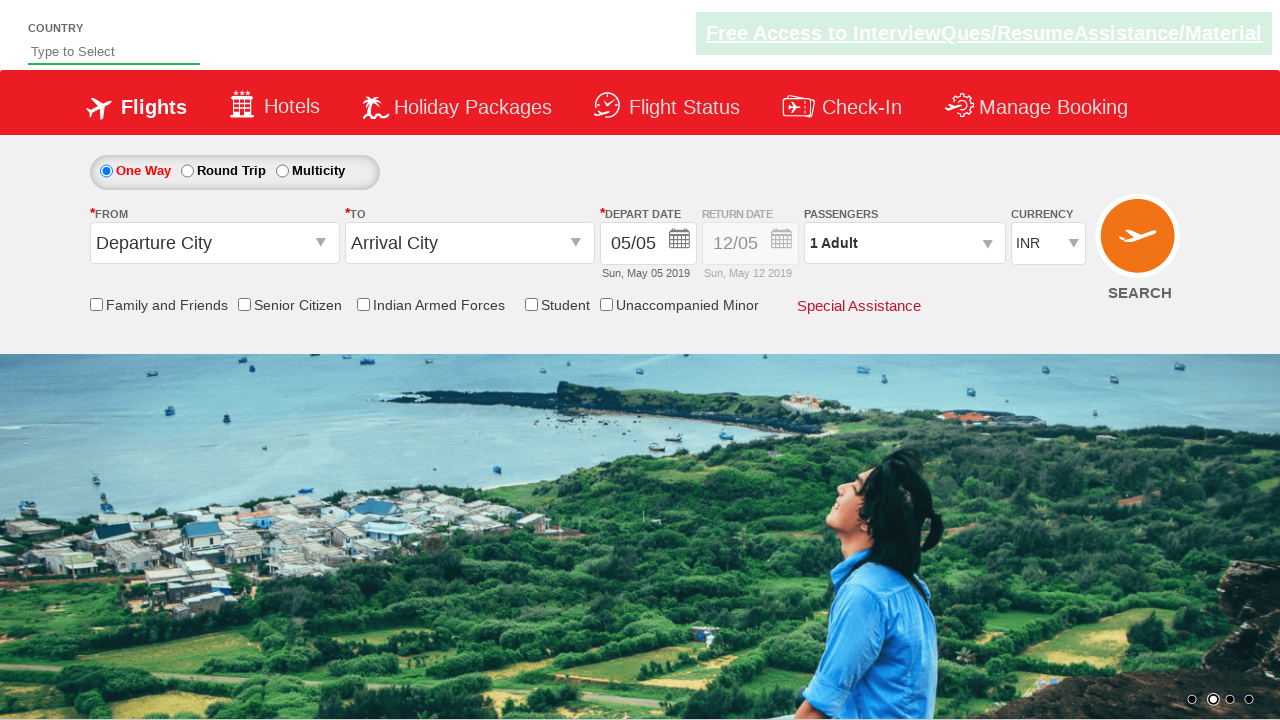

Typed 'ind' into autosuggest field on input#autosuggest
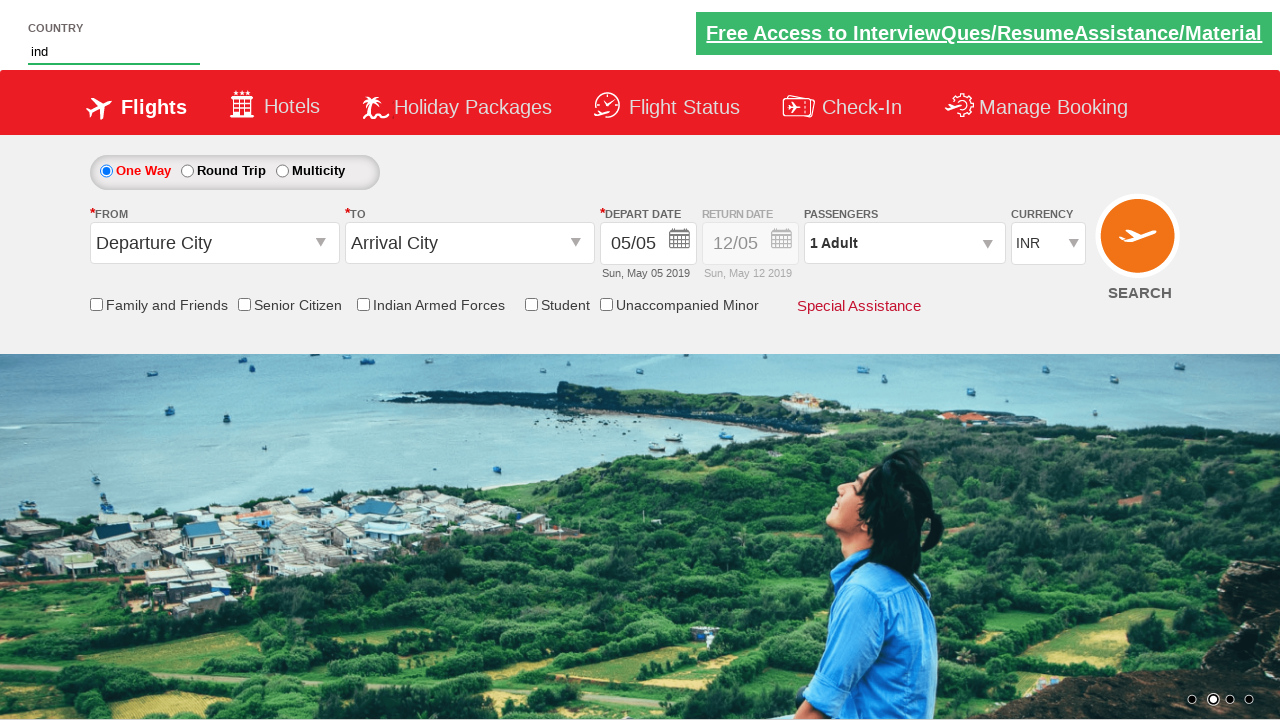

Autosuggestive dropdown suggestions appeared
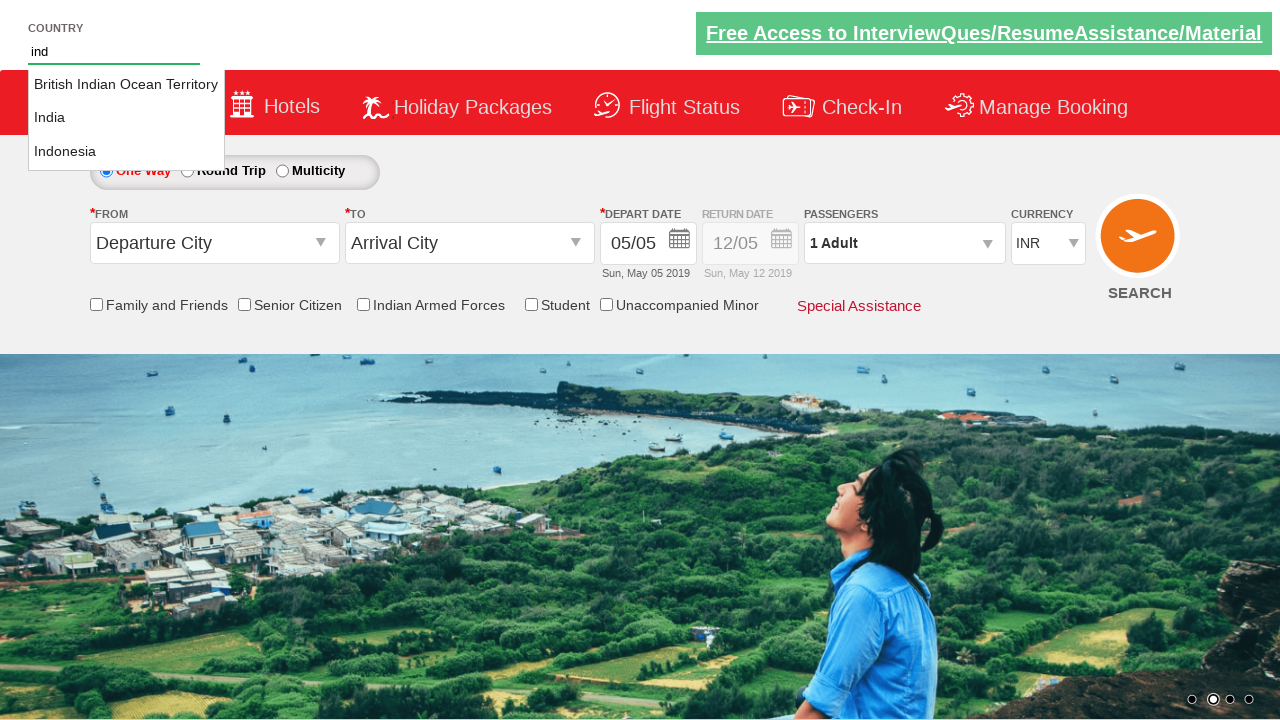

Retrieved all autosuggestive dropdown options
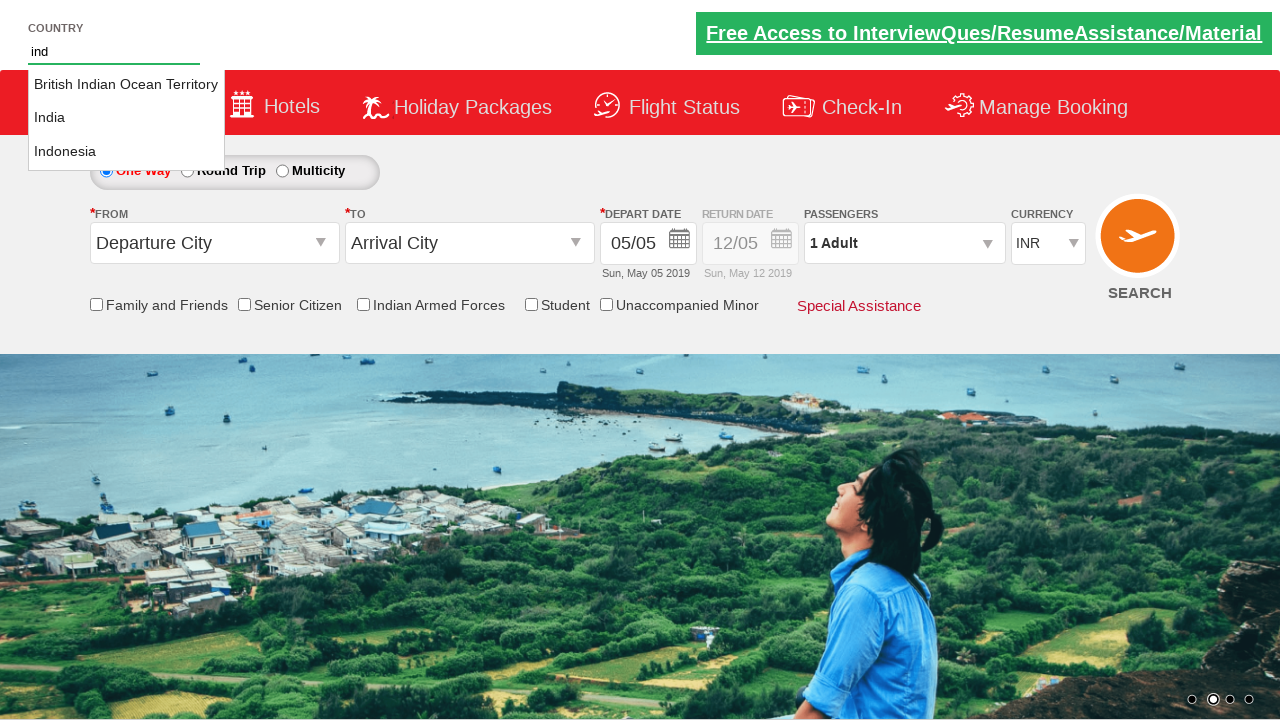

Clicked on 'India' option from autosuggestive dropdown at (126, 118) on li.ui-menu-item >> nth=1
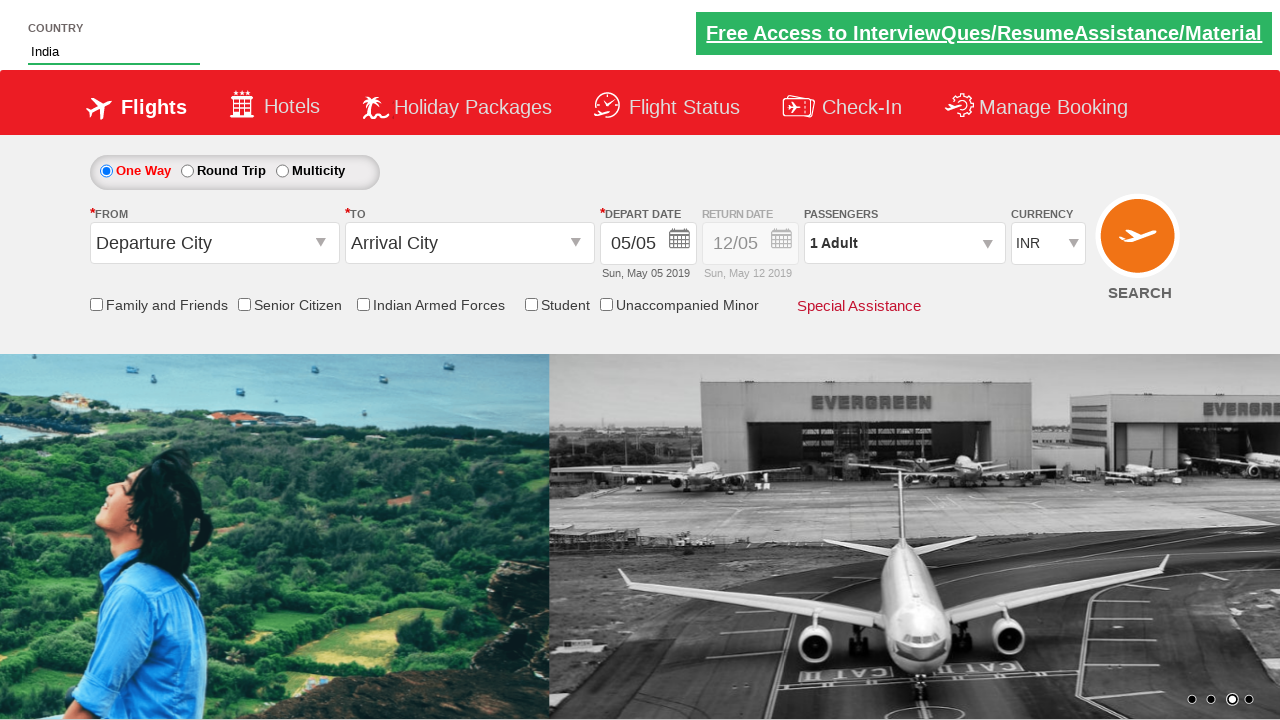

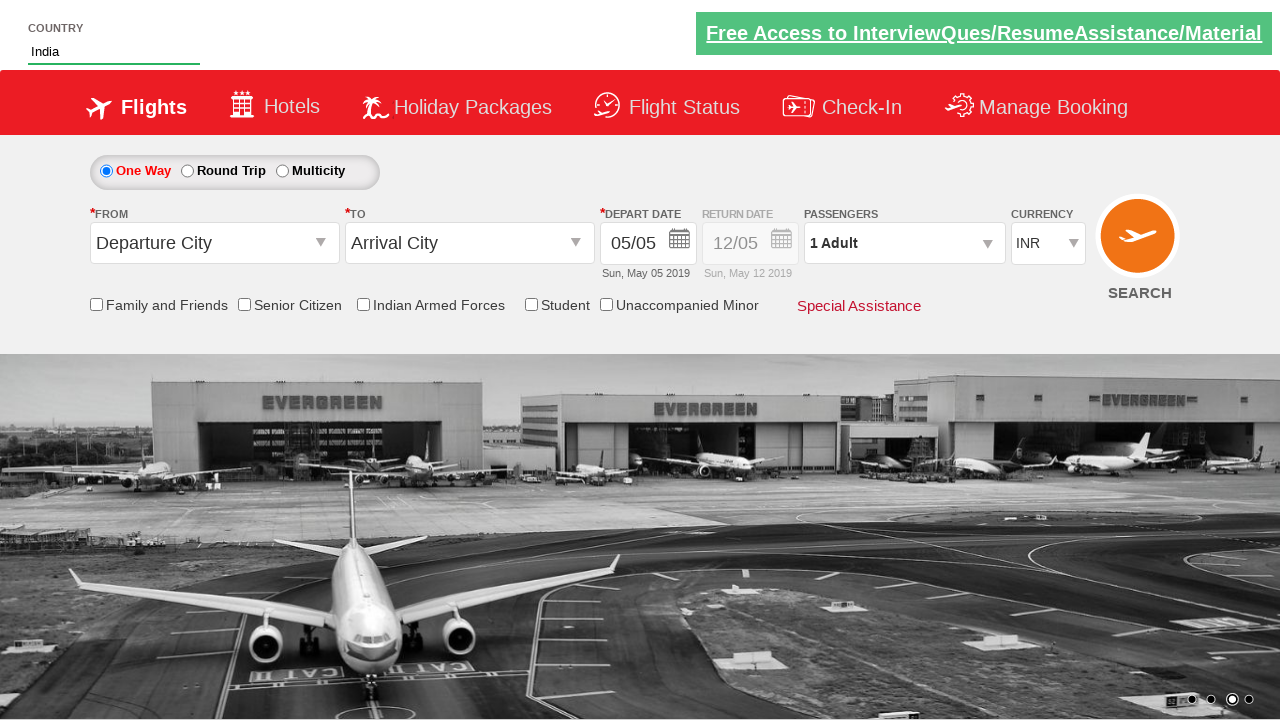